Tests dropdown selection functionality by selecting birth year (2000), month (January), and day (10) using different selection methods (by index, by value, and by visible text)

Starting URL: https://testcenter.techproeducation.com/index.php?page=dropdown

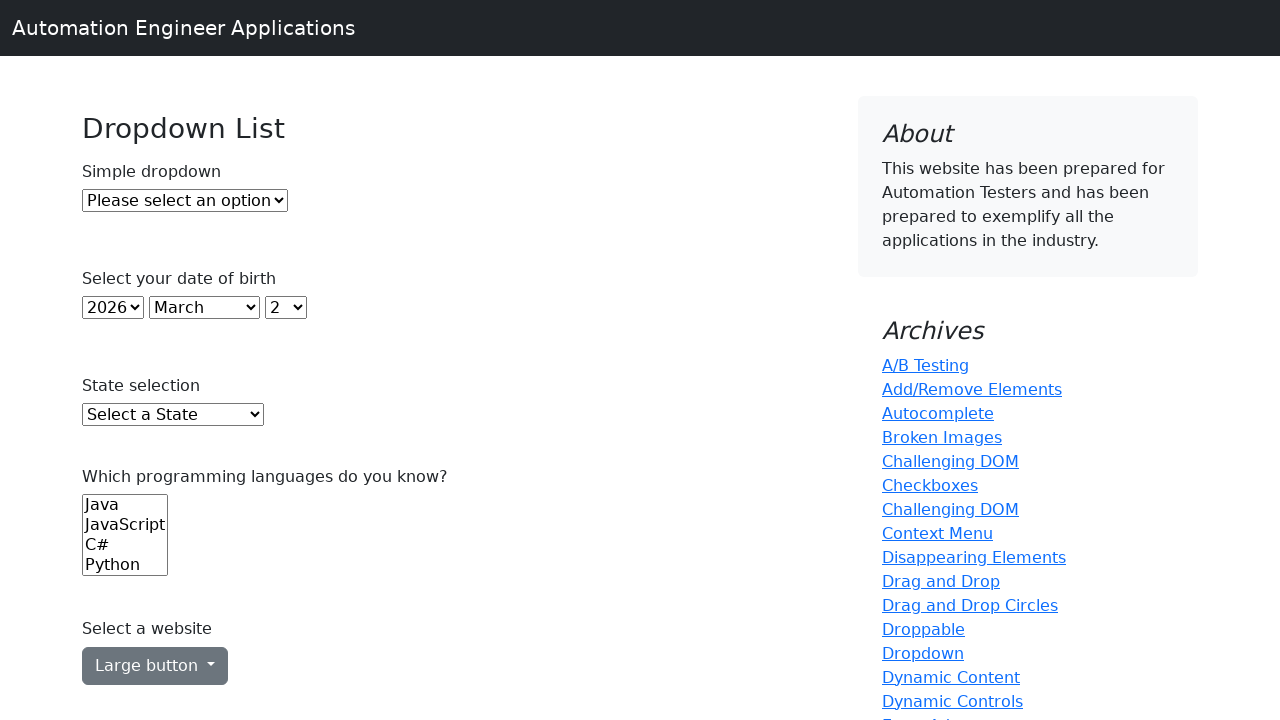

Selected birth year 2000 by index 22 from year dropdown on select#year
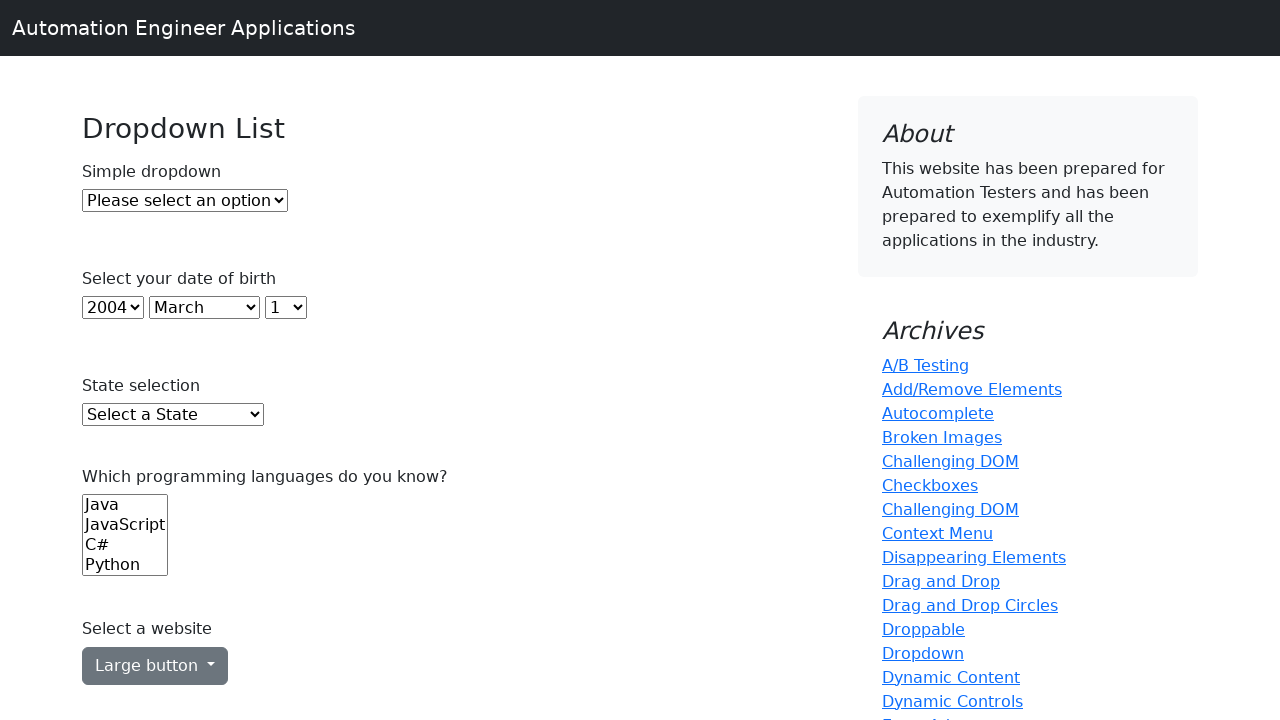

Selected January by value '0' from month dropdown on select#month
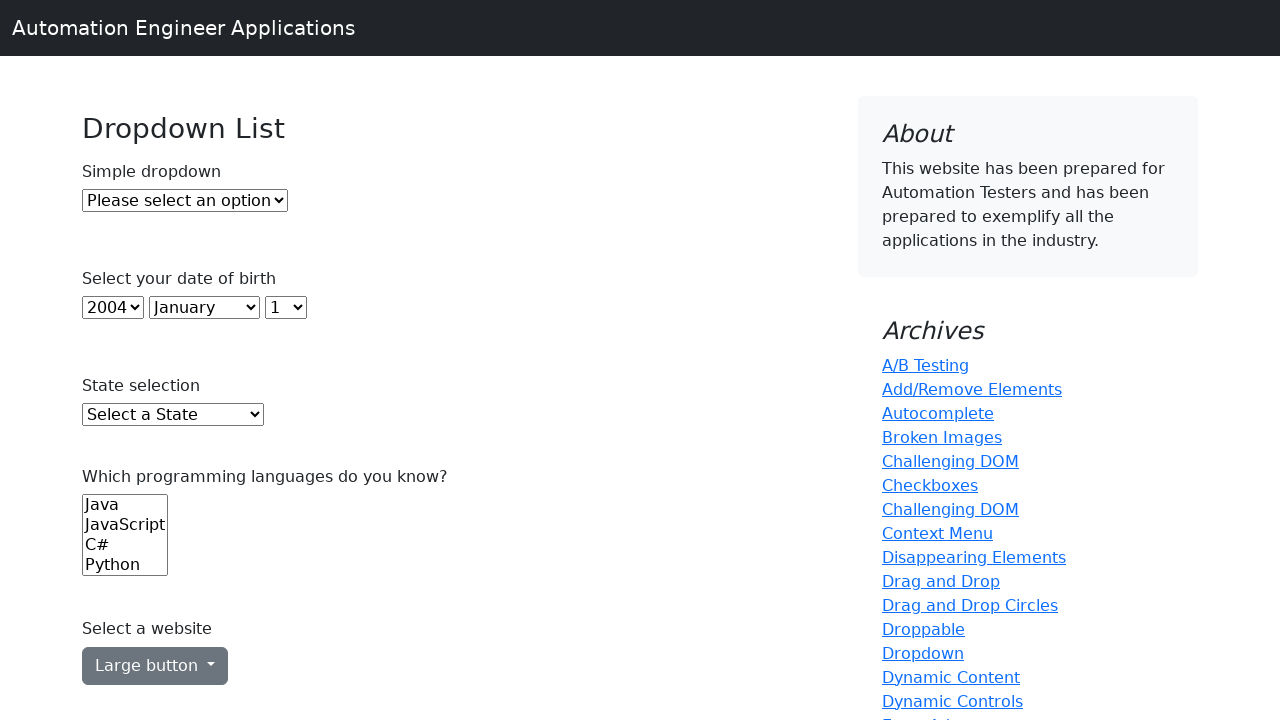

Selected day 10 by visible text from day dropdown on select#day
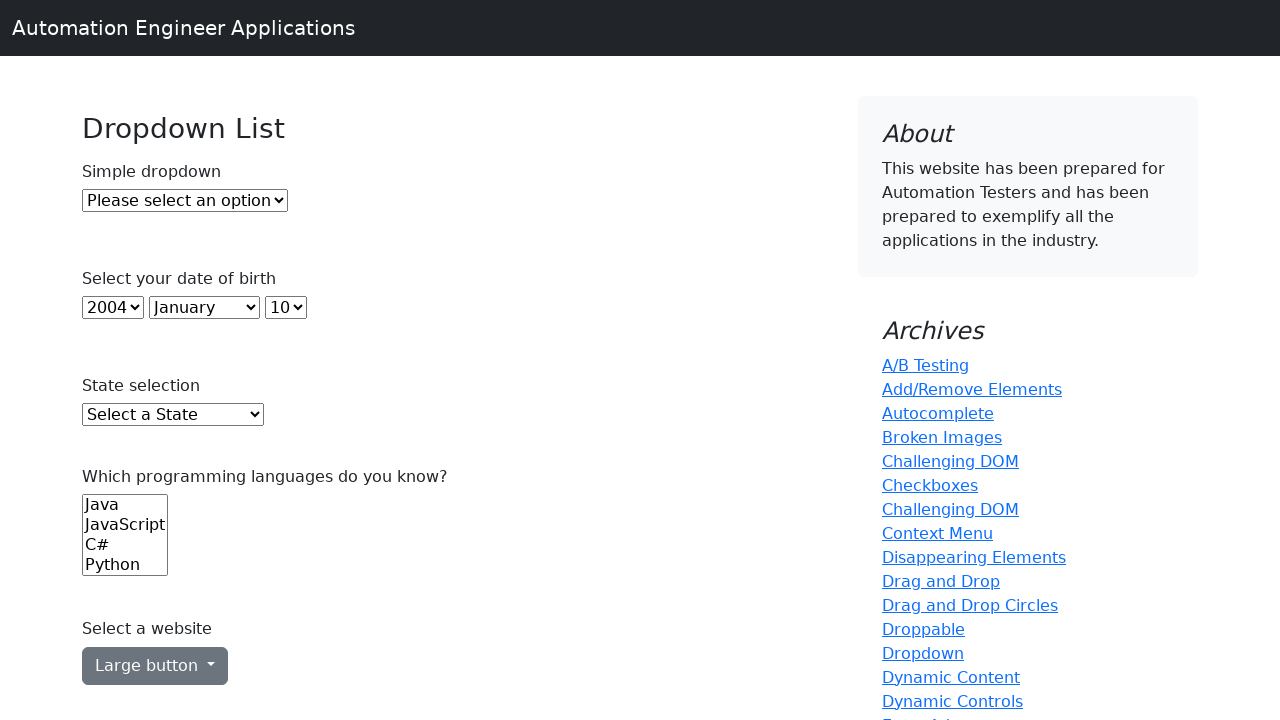

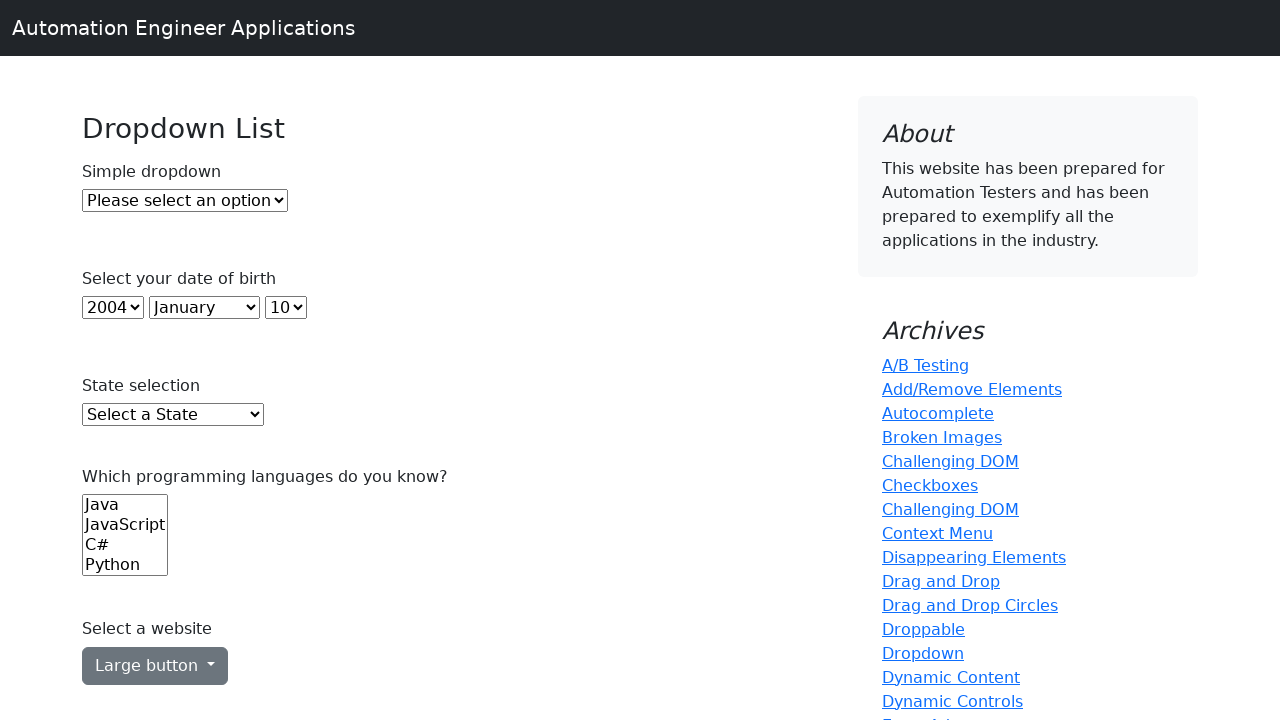